Tests a page with loading images by waiting for images to fully load and verifying the presence of specific image elements

Starting URL: https://bonigarcia.dev/selenium-webdriver-java/loading-images.html

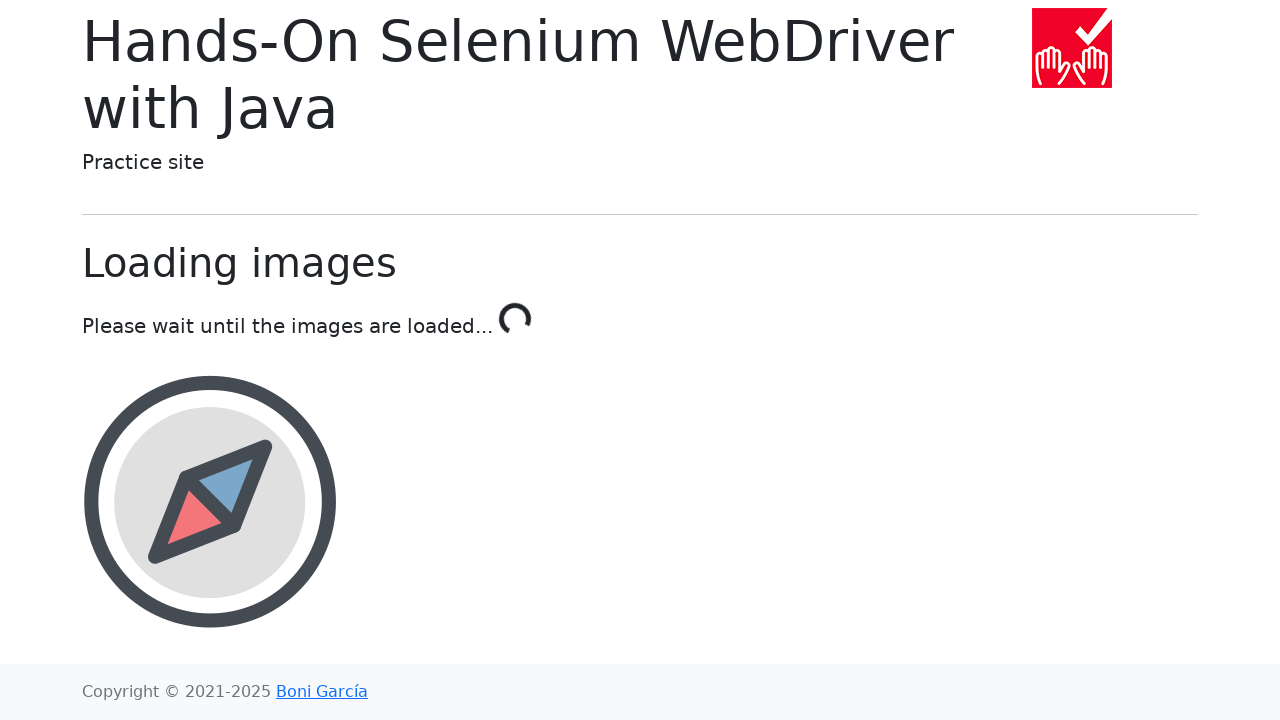

Waited for landscape image to load
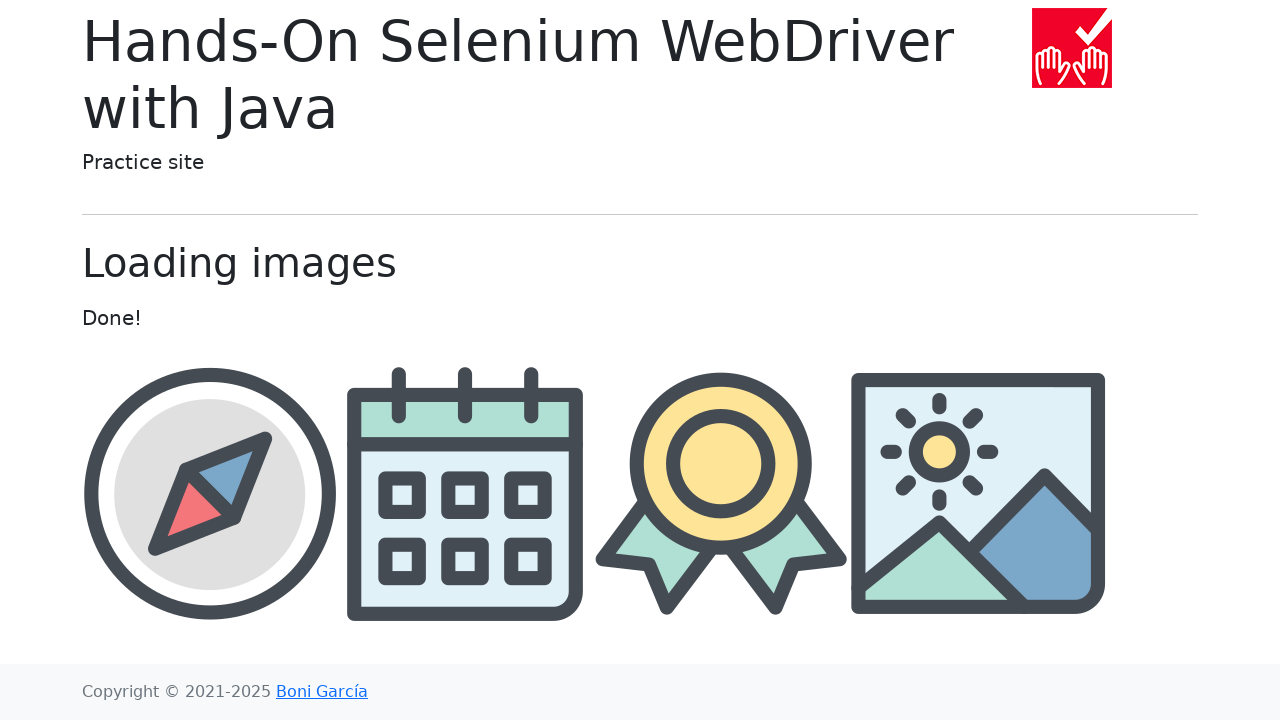

Waited for award image to load
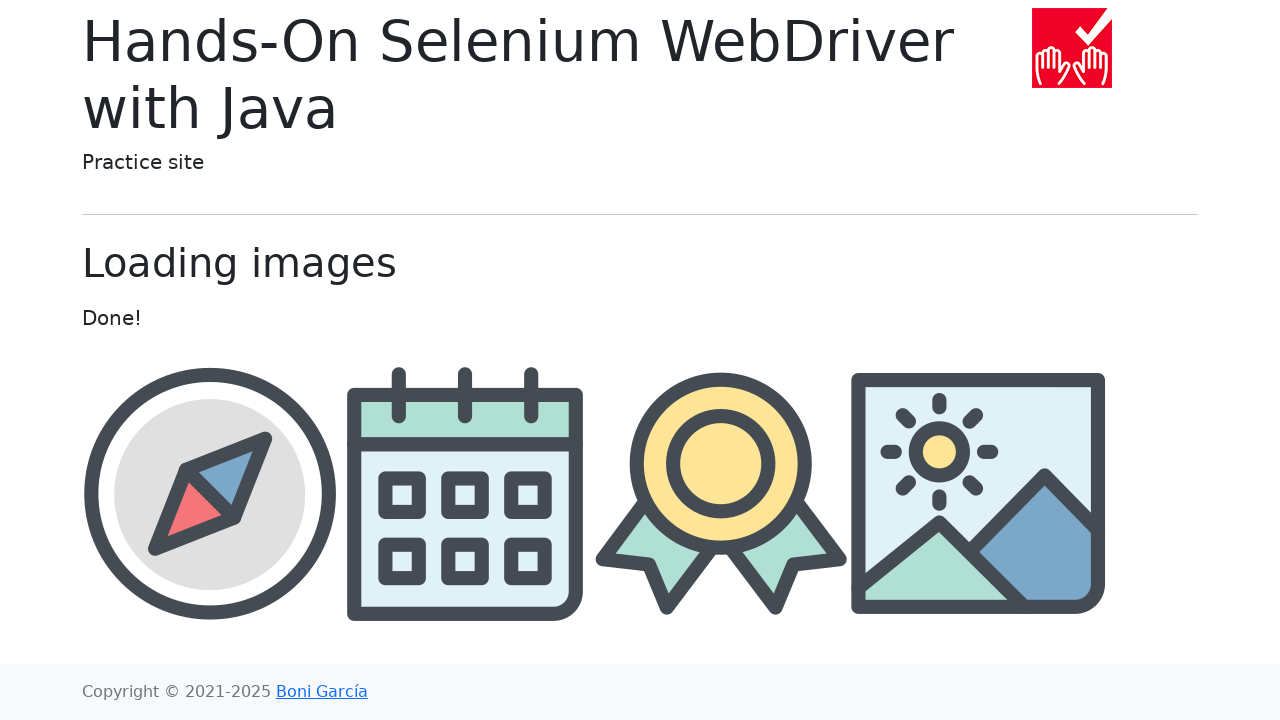

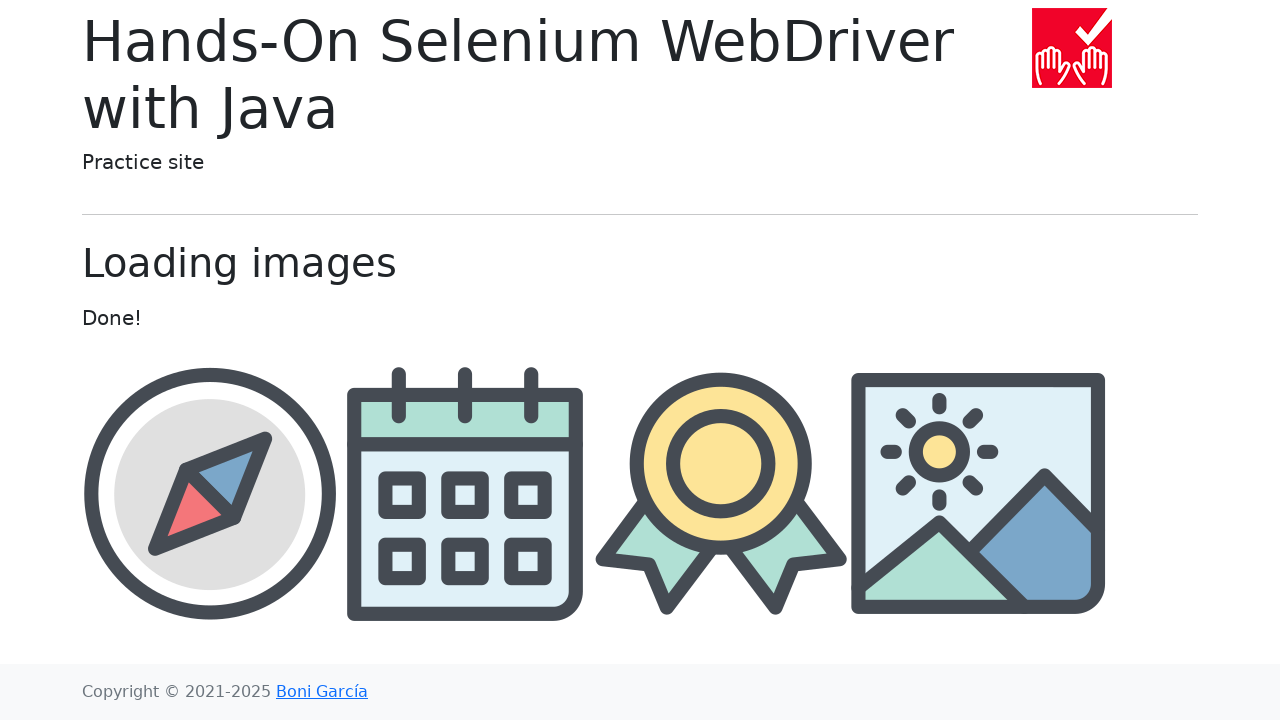